Finds input field using XPath selector and enters text

Starting URL: https://tiiny.host/

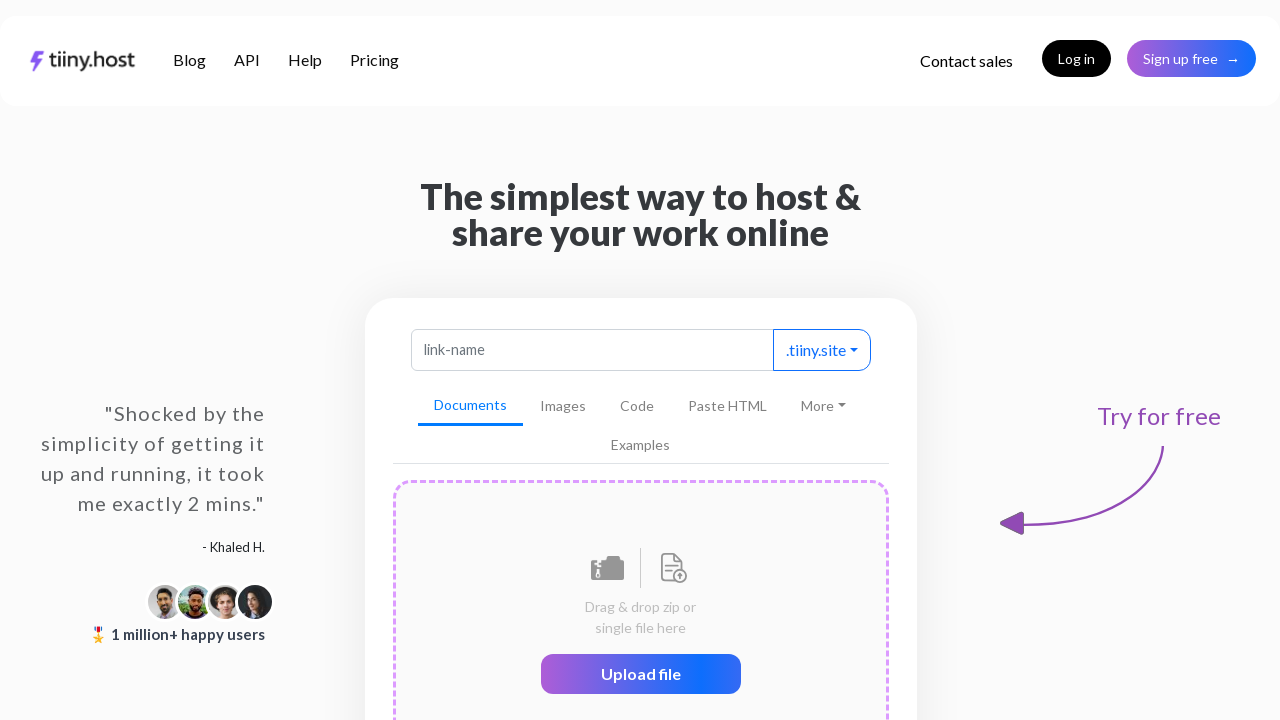

Filled subdomain input field with 'Test' using XPath selector on //input[@name='subdomain']
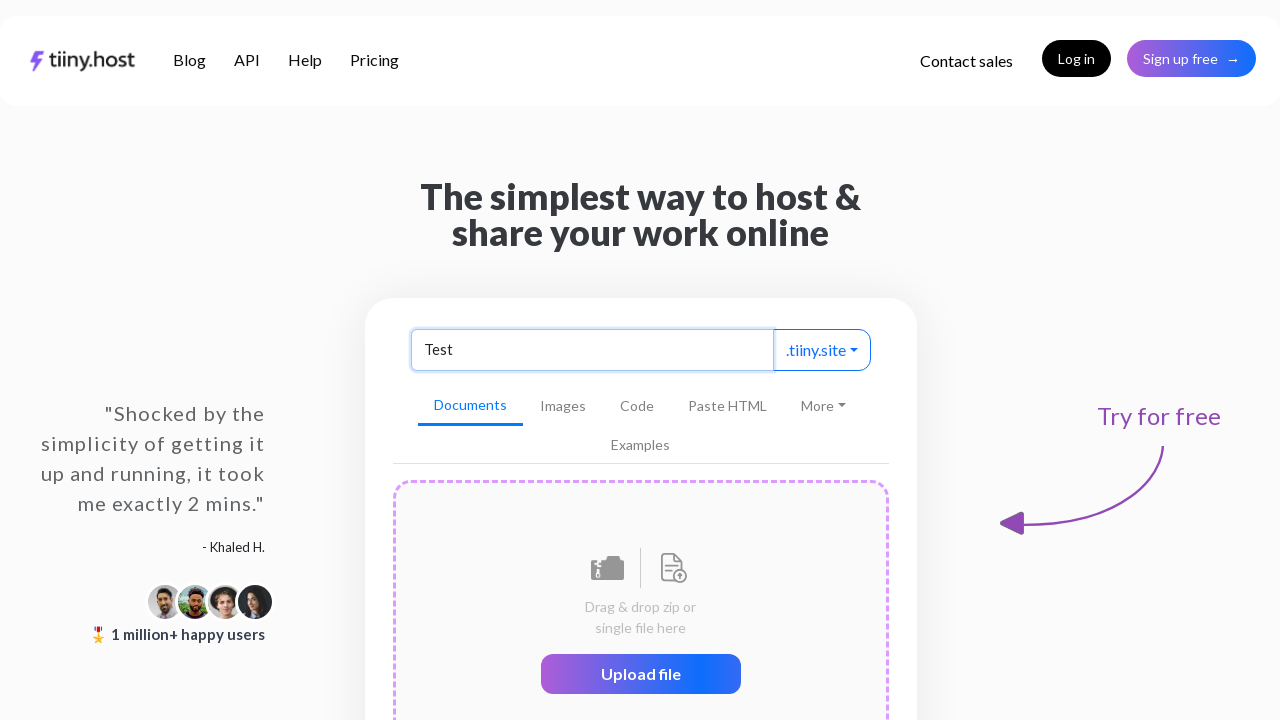

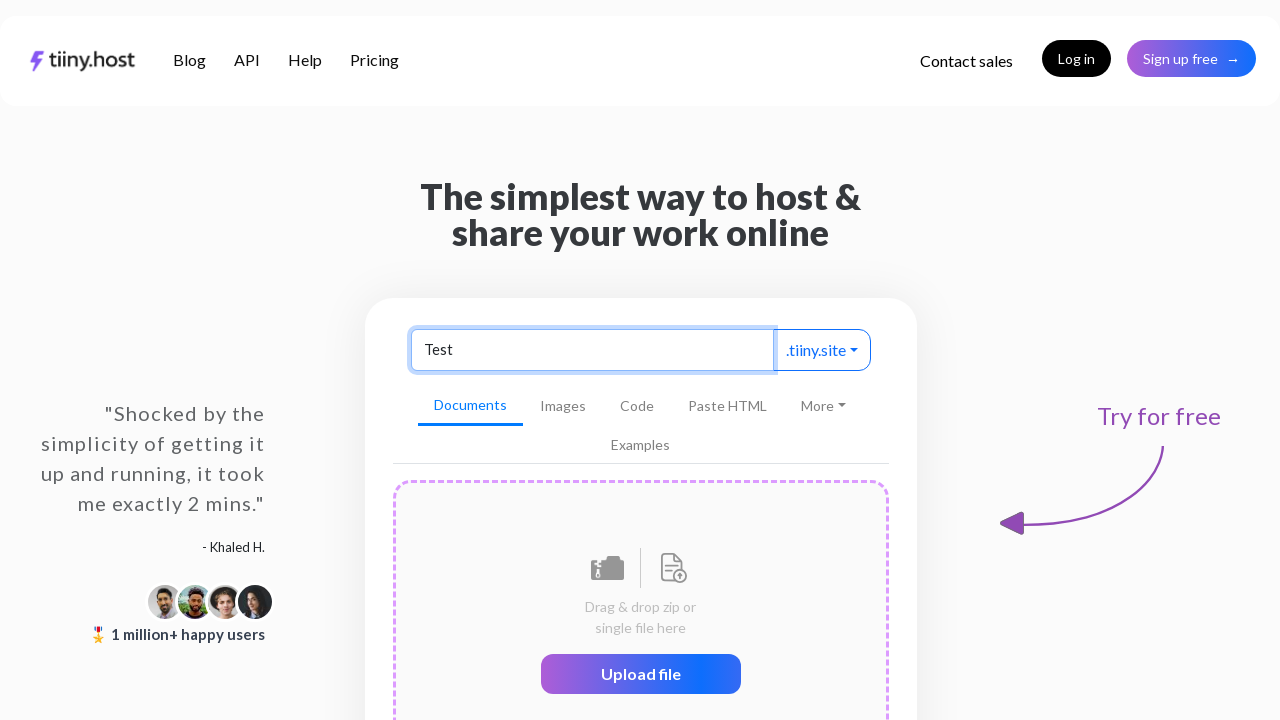